Tests alert handling functionality by triggering both standard alert and confirm dialogs, entering text and accepting/dismissing them

Starting URL: https://rahulshettyacademy.com/AutomationPractice/

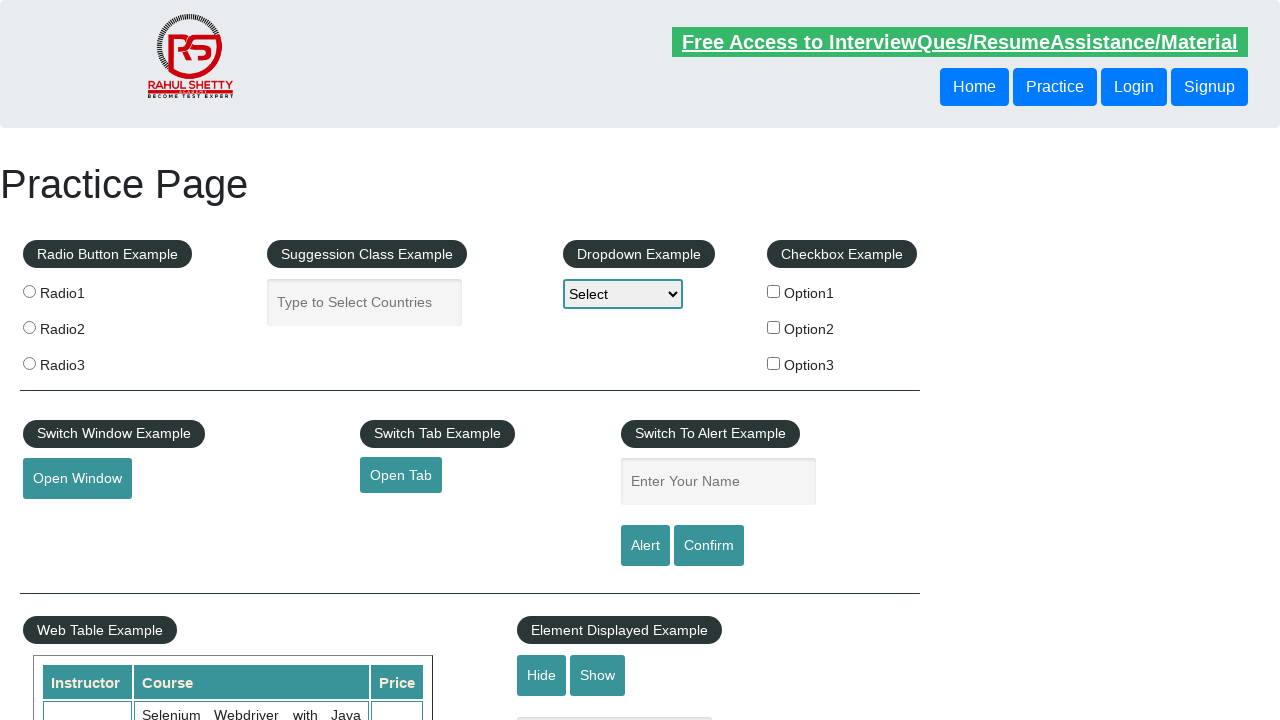

Filled name input field with 'SUMAN' on input[name='enter-name']
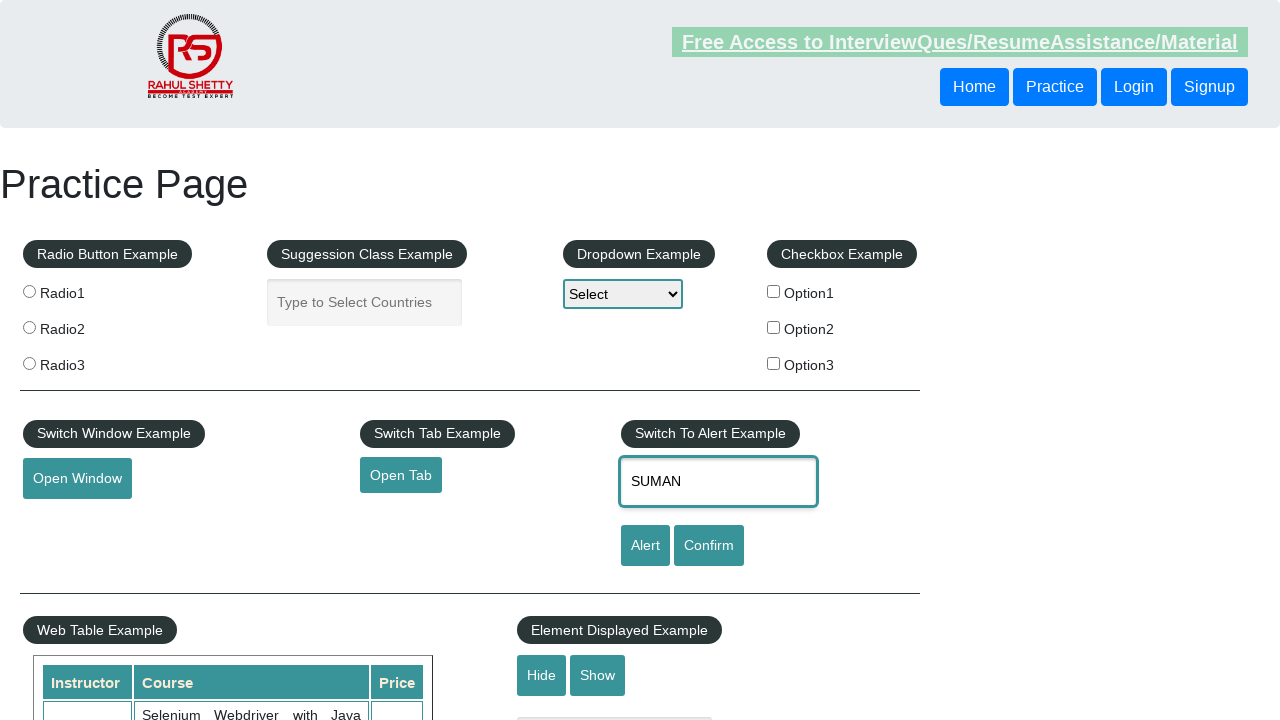

Clicked alert button to trigger standard alert dialog at (645, 546) on #alertbtn
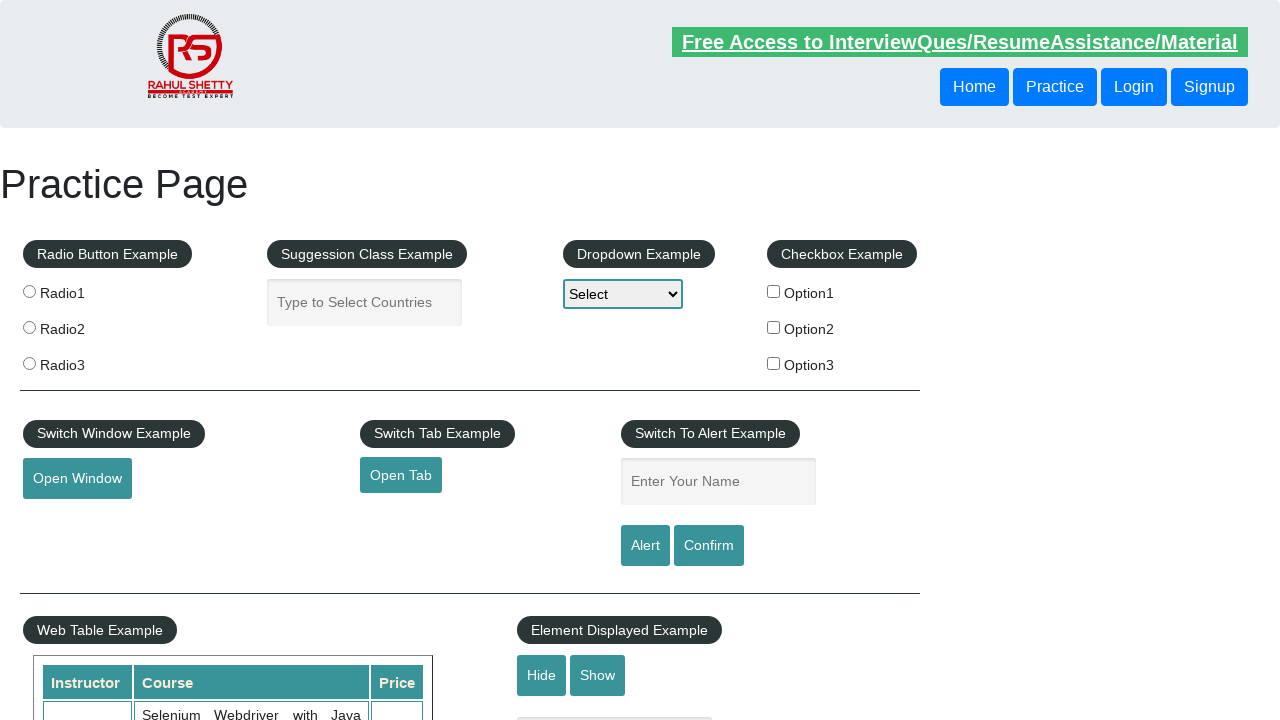

Set up dialog handler to accept the alert
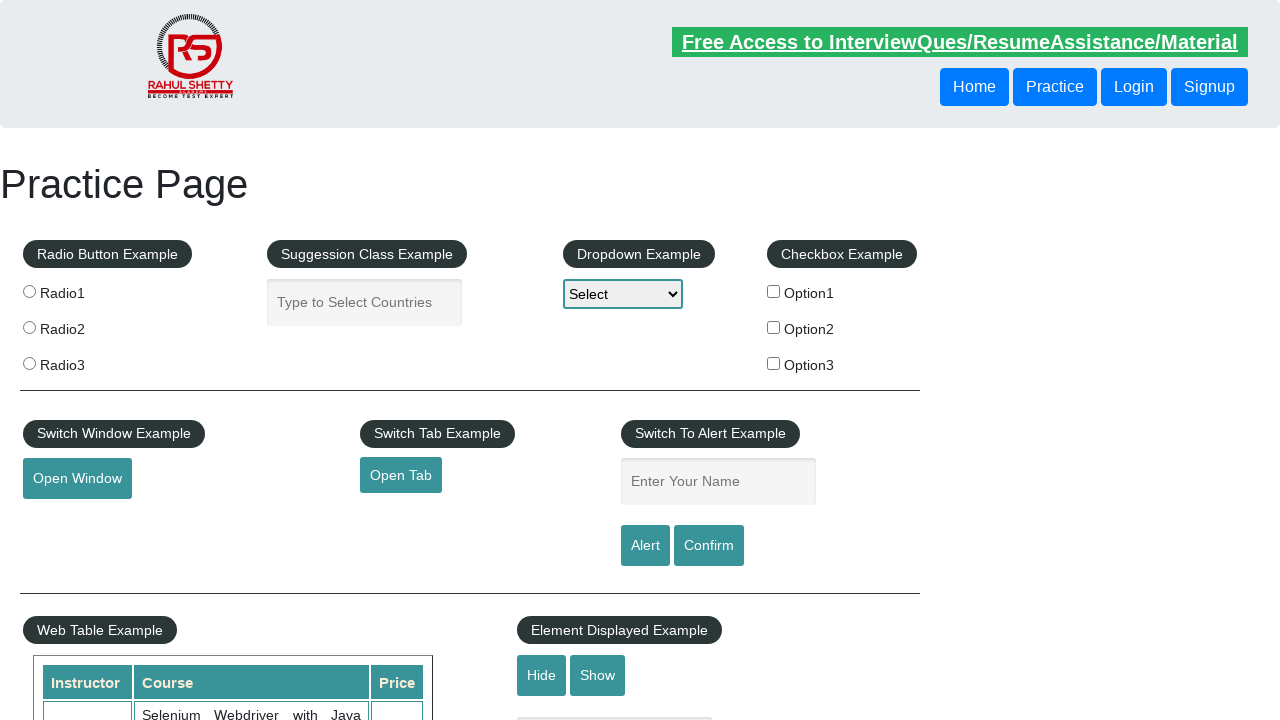

Filled name input field with 'SUMAN' for confirm dialog test on input[name='enter-name']
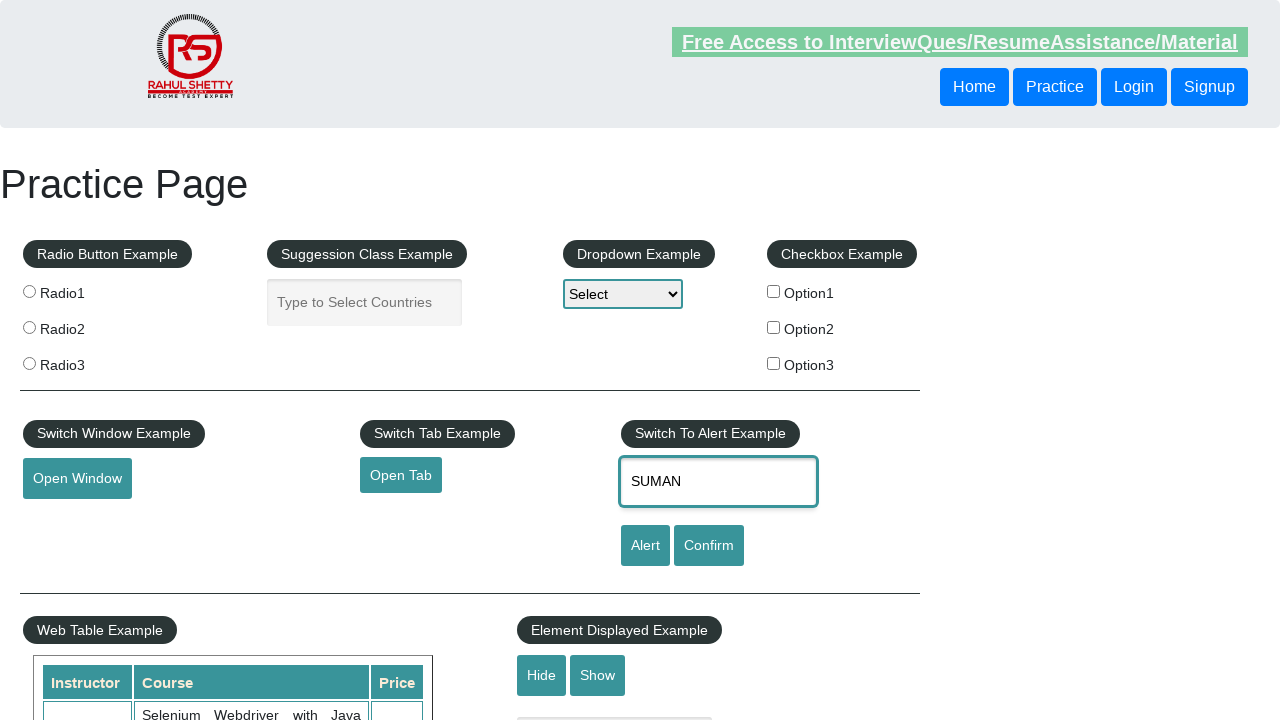

Clicked confirm button to trigger confirm dialog at (709, 546) on #confirmbtn
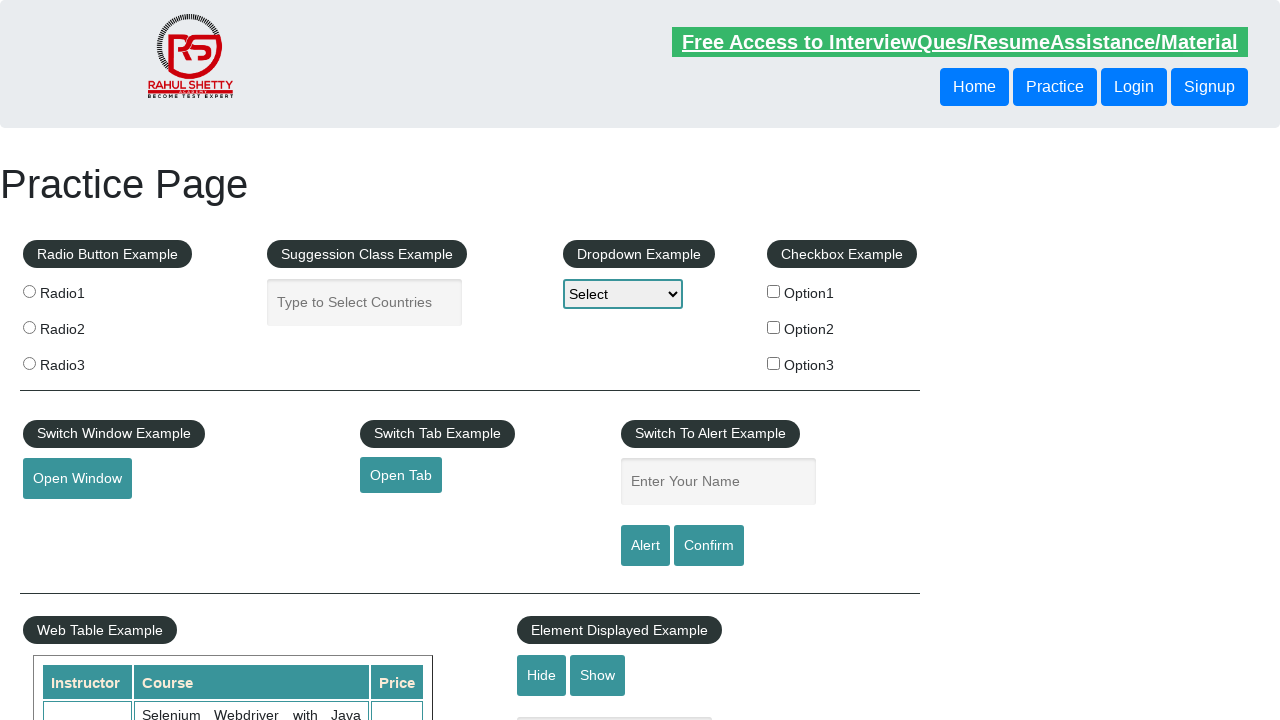

Set up dialog handler to dismiss the confirm dialog
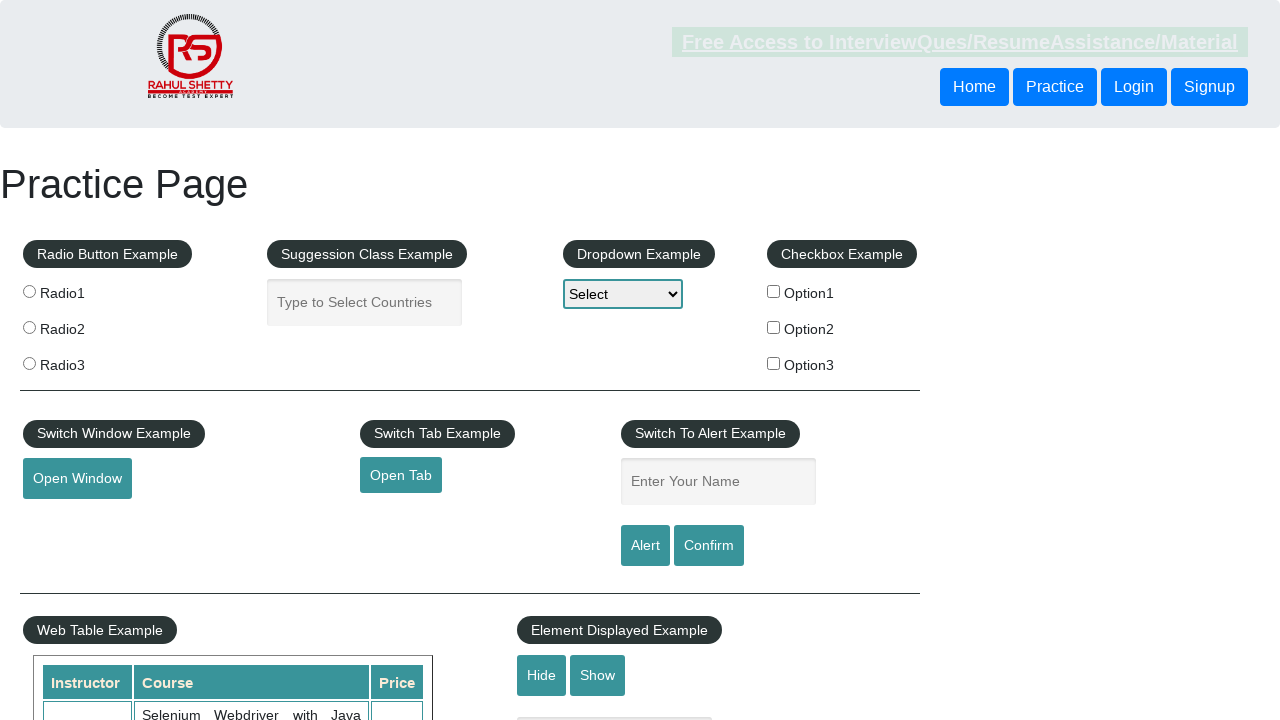

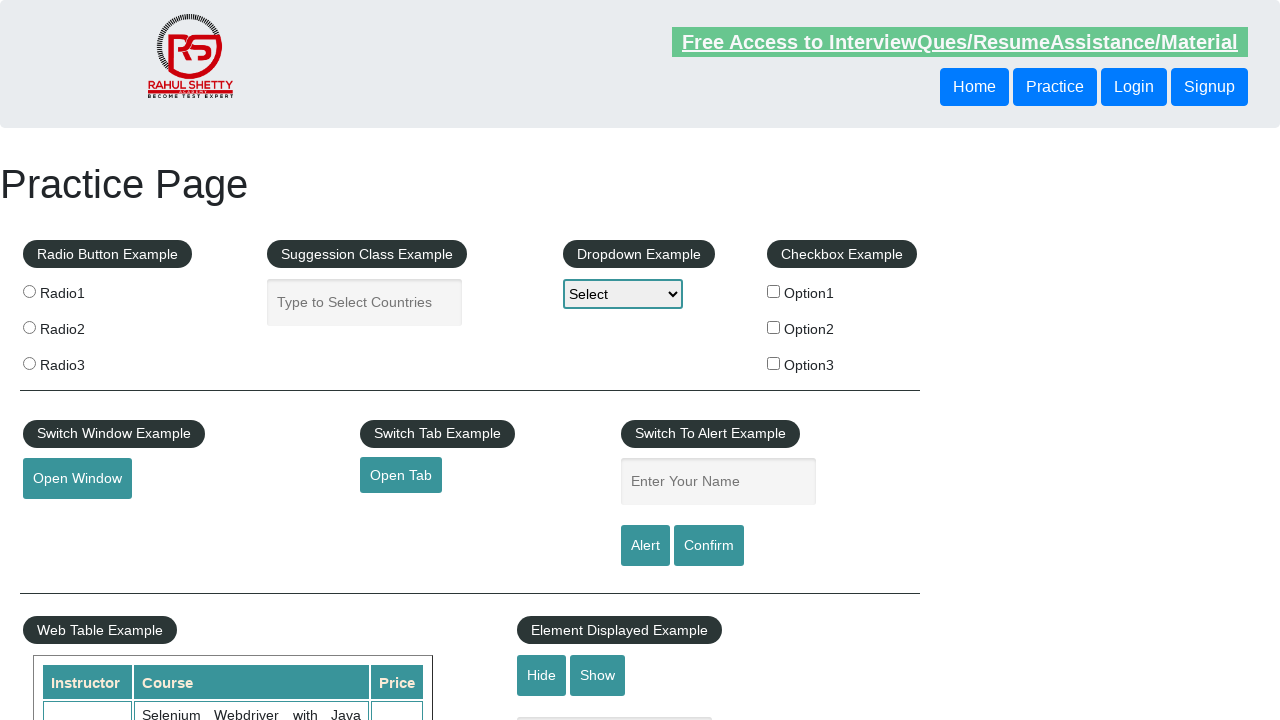